Tests dynamic loading functionality by clicking a start button and waiting for a "Hello World!" message to appear on the page

Starting URL: https://the-internet.herokuapp.com/dynamic_loading/1

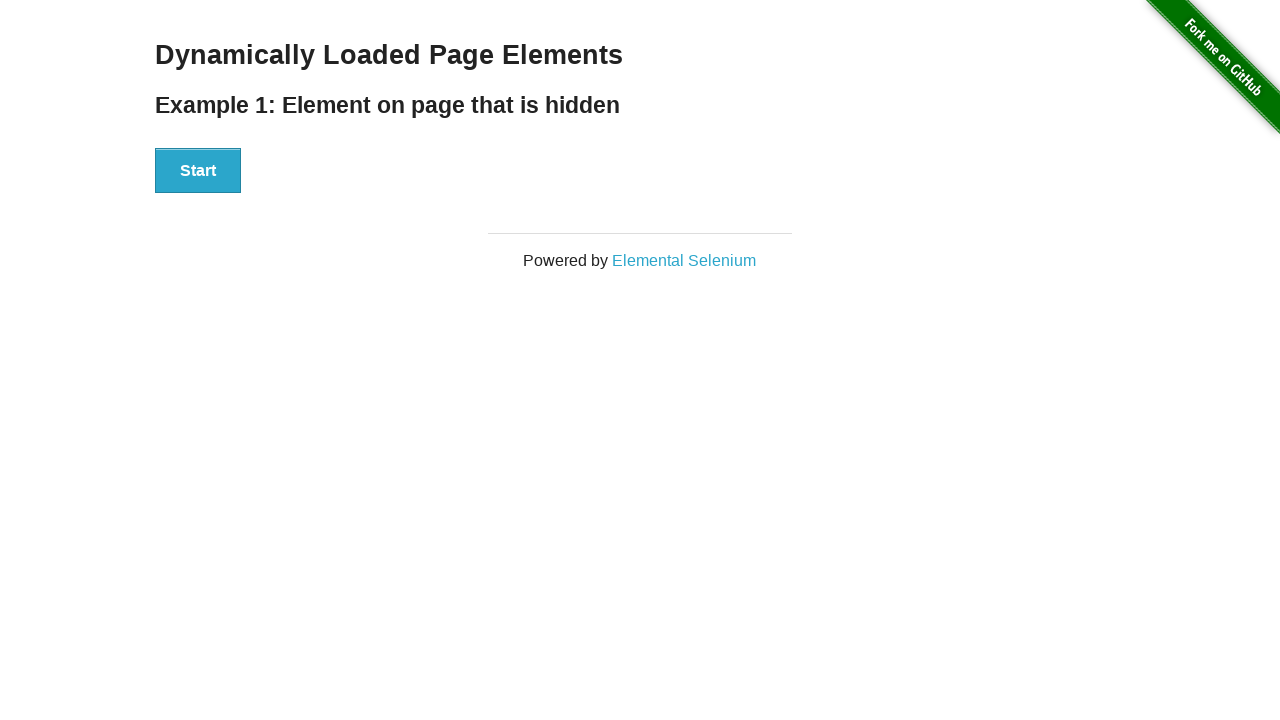

Clicked start button to trigger dynamic loading at (198, 171) on button
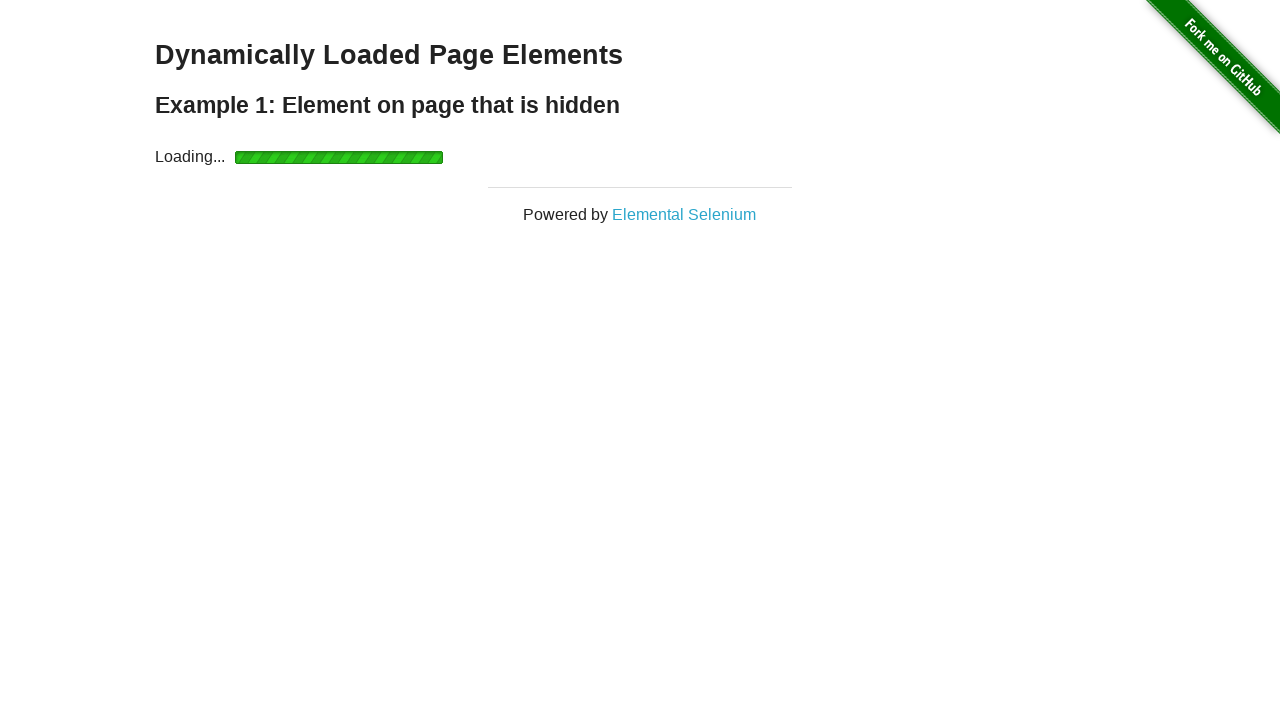

Waited for 'Hello World!' message to appear in finish element
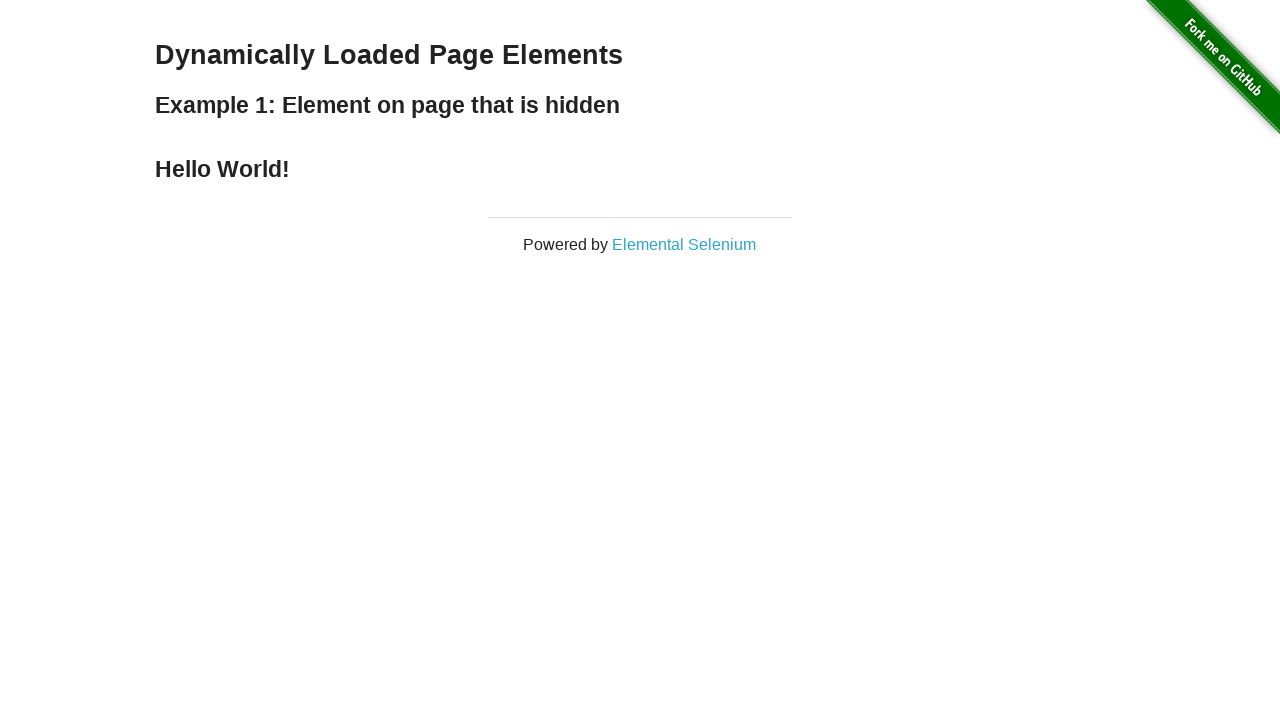

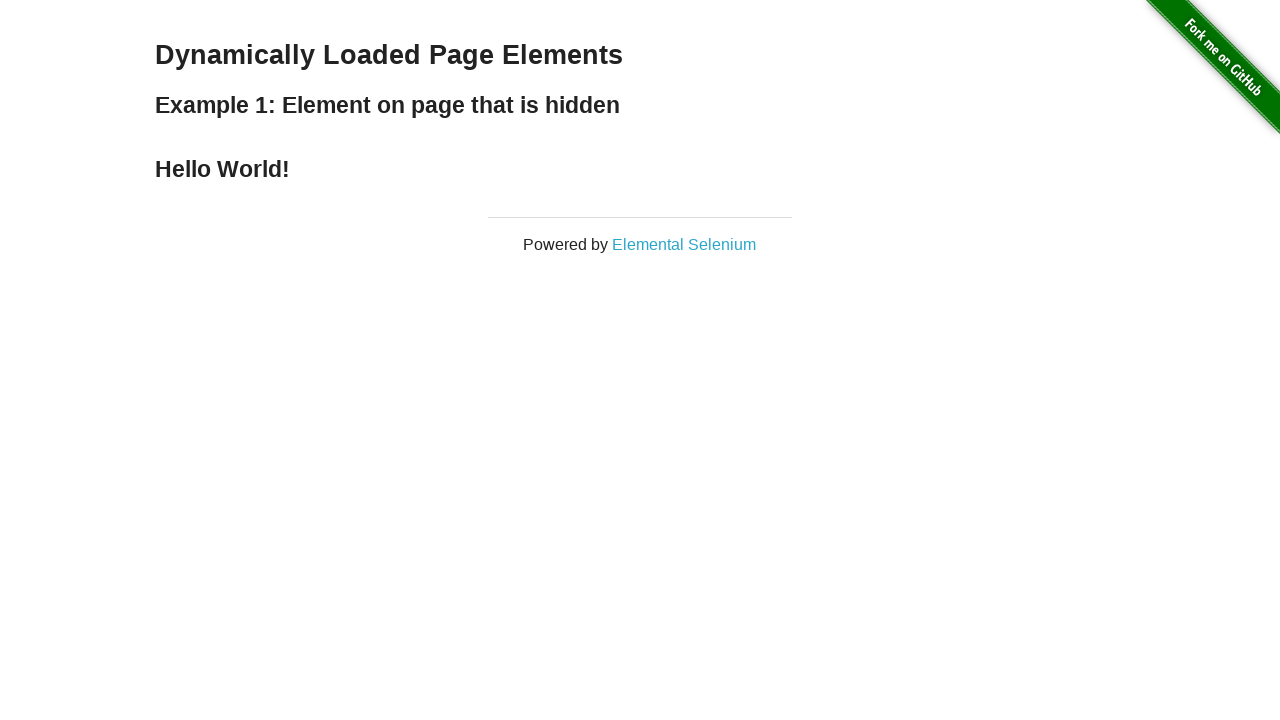